Tests the complete e-commerce flow on Demoblaze: adds multiple phones to cart, navigates to cart, deletes one item, and completes the checkout process with order details.

Starting URL: https://www.demoblaze.com/index.html

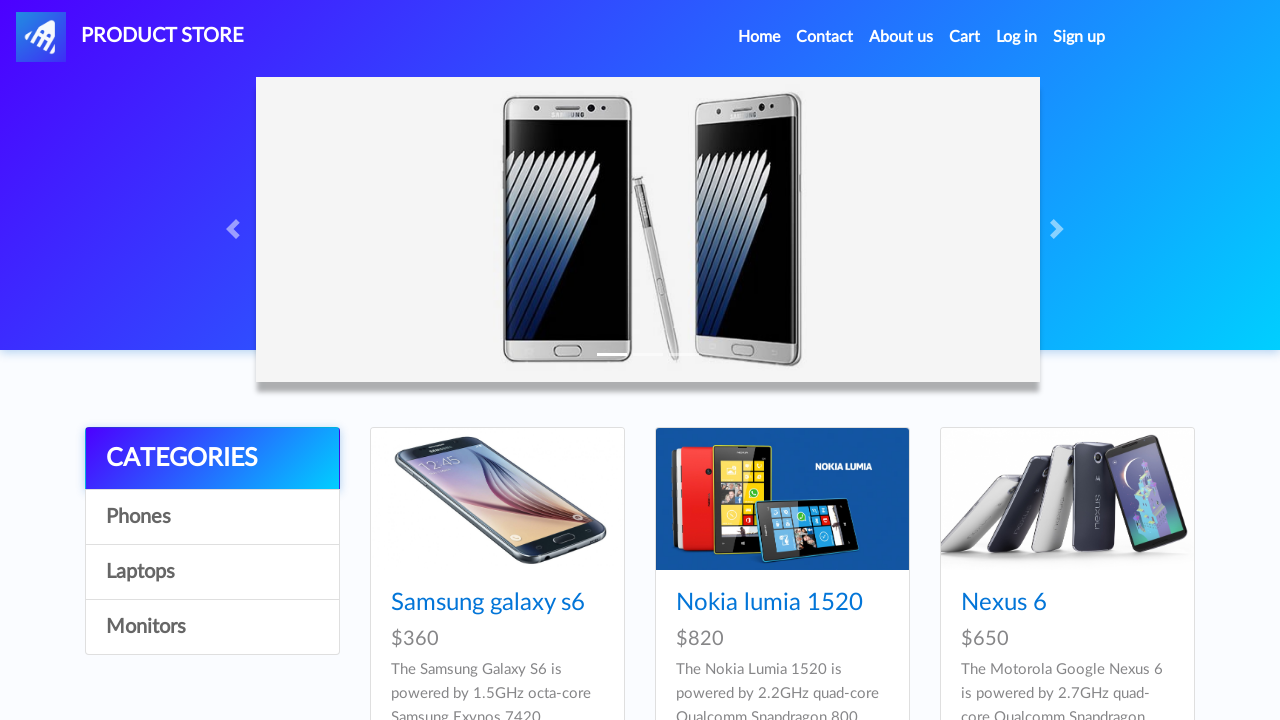

Clicked on iPhone 6 32gb product at (752, 361) on a:has-text('Iphone 6 32gb')
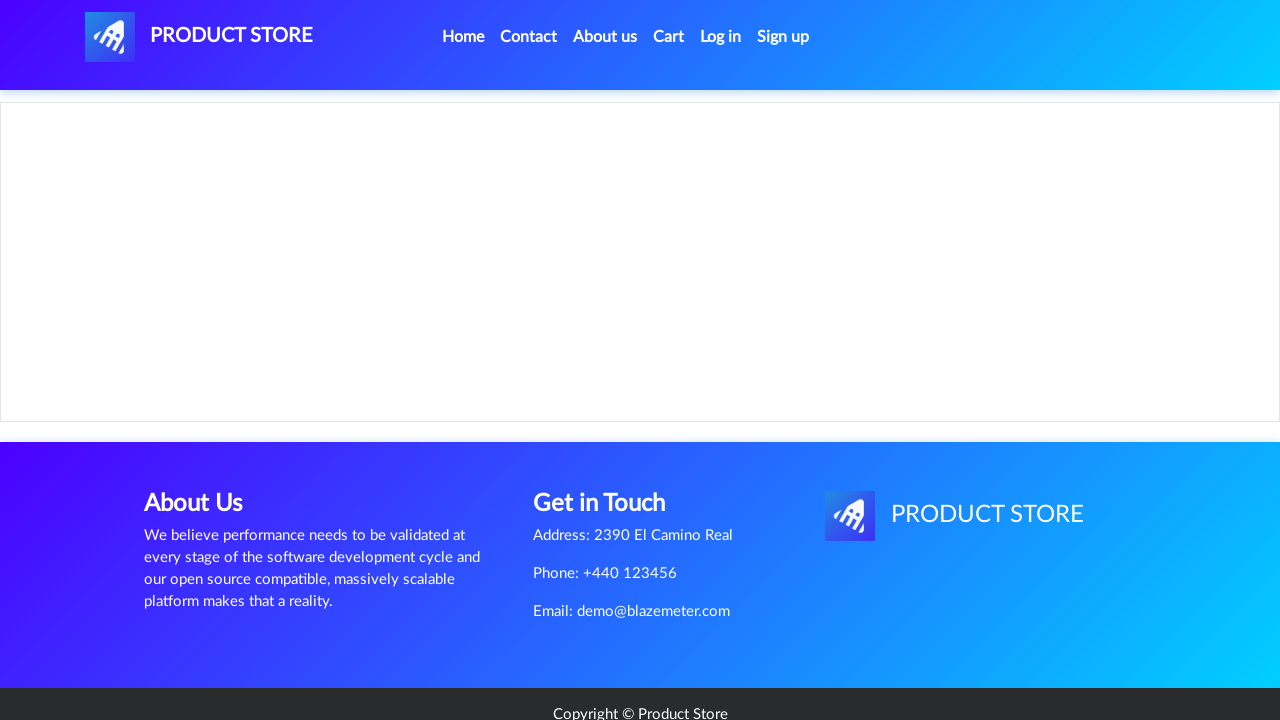

iPhone 6 32gb product page loaded
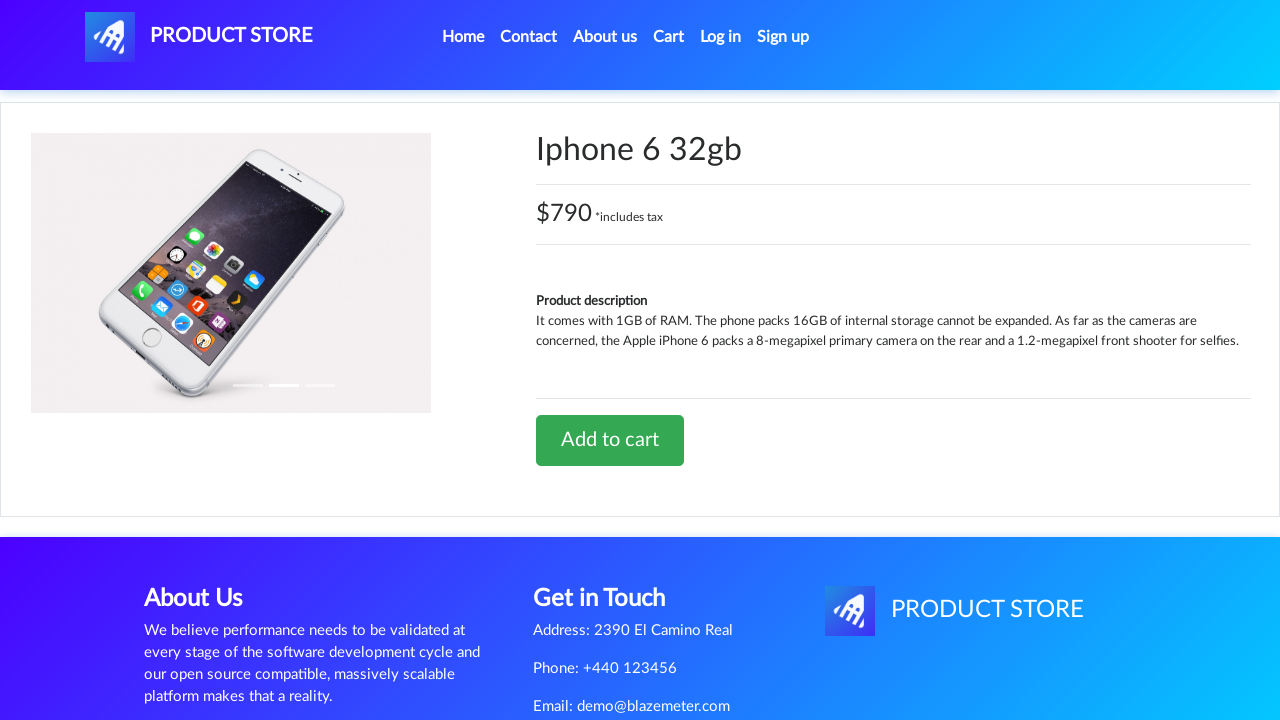

Clicked 'Add to cart' button for iPhone 6 32gb at (610, 440) on a:has-text('Add to cart')
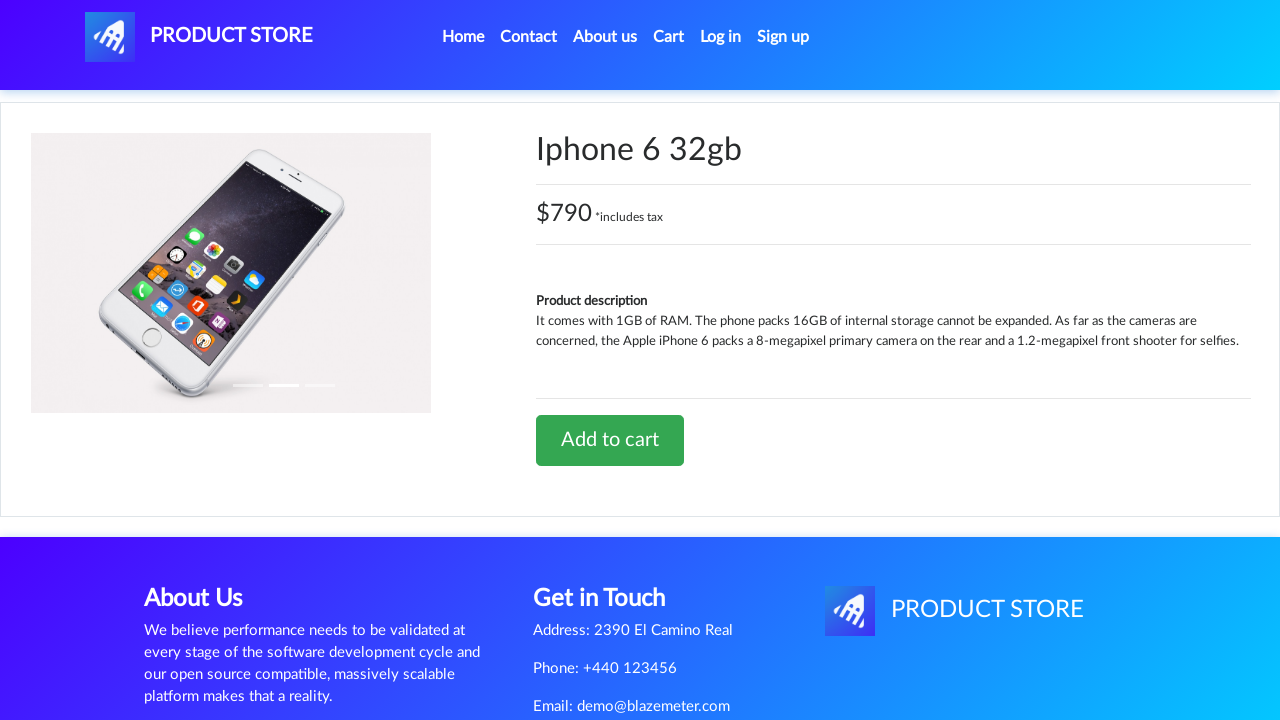

Accepted confirmation alert for adding iPhone 6 32gb to cart
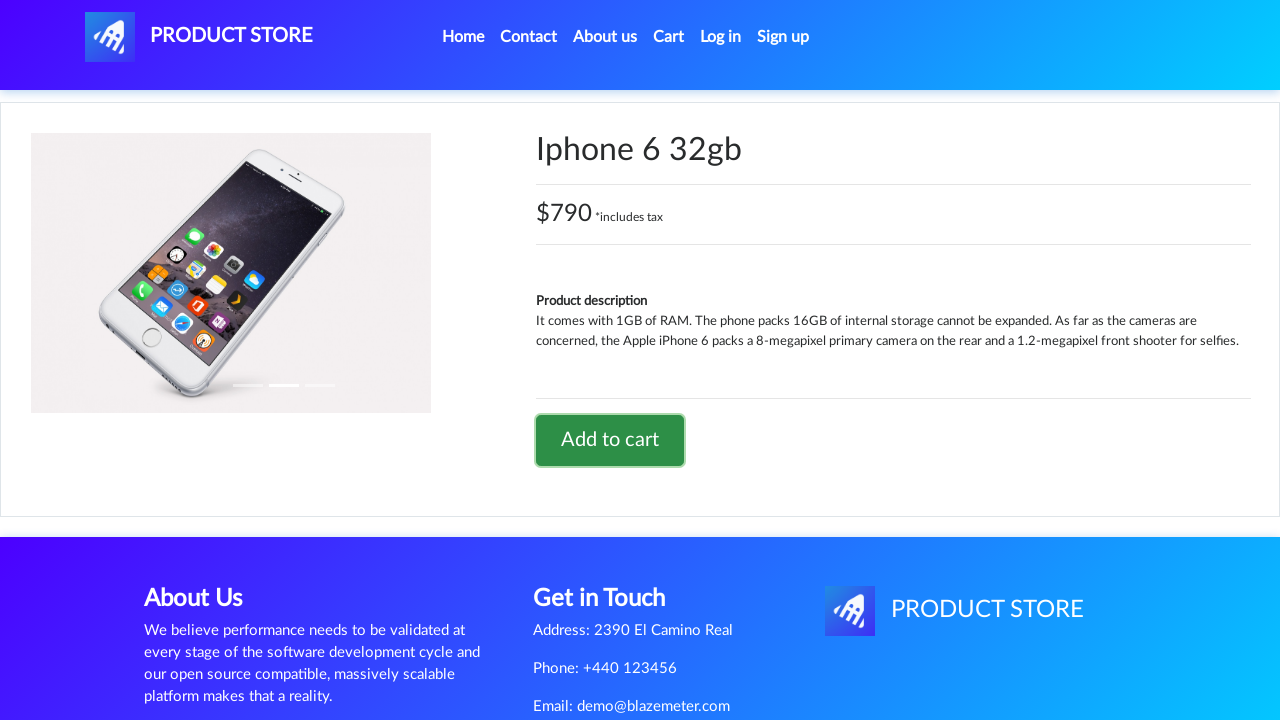

Clicked home navigation link at (463, 37) on li.nav-item.active a.nav-link
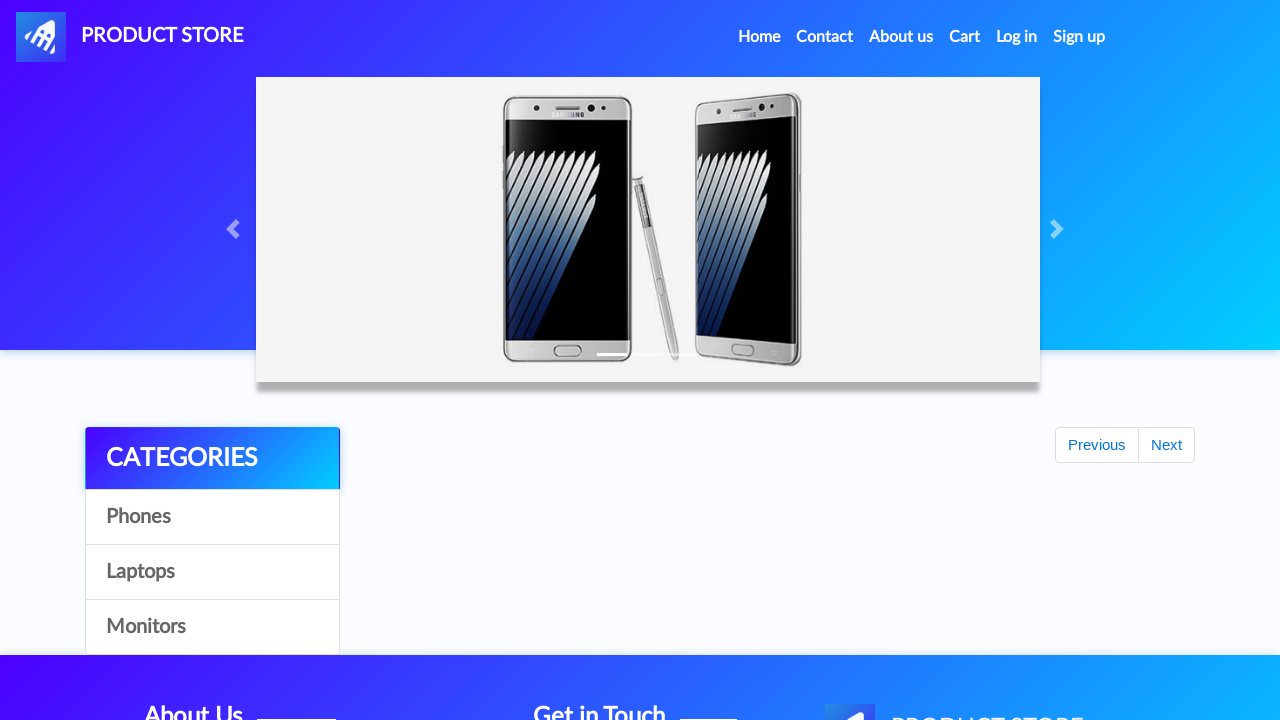

Home page loaded
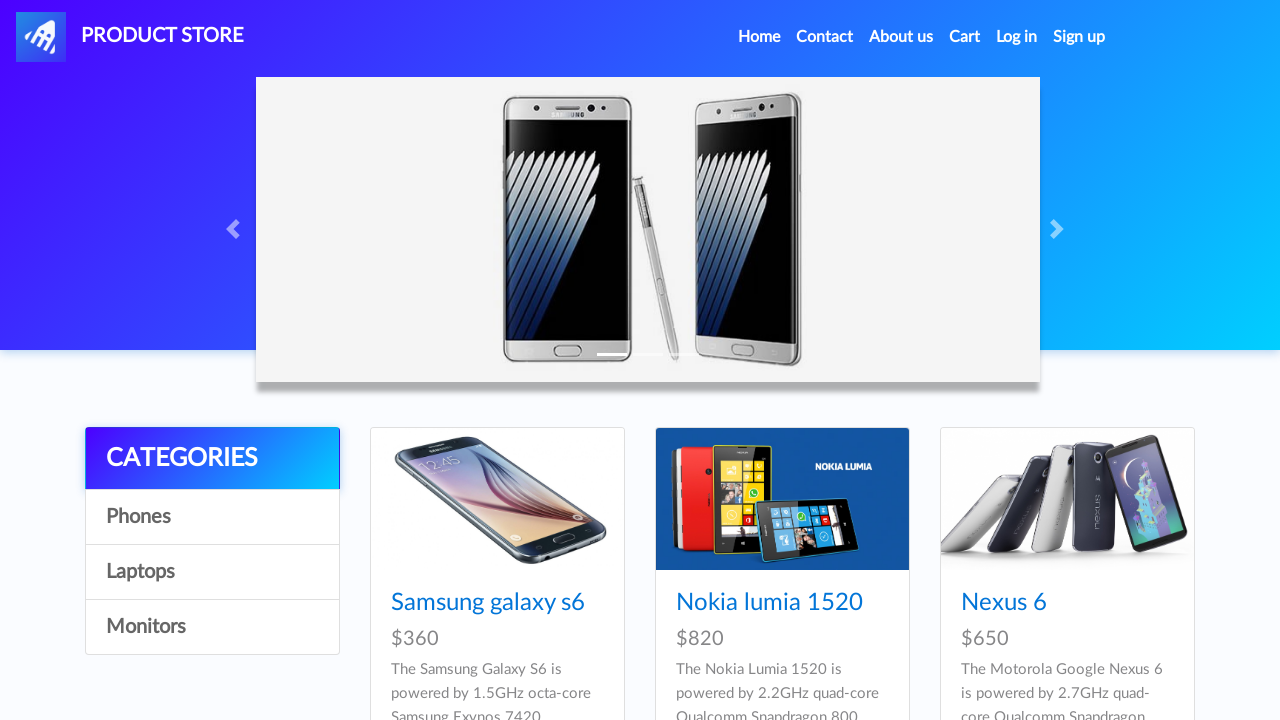

Clicked on Nexus 6 product at (1004, 603) on a:has-text('Nexus 6')
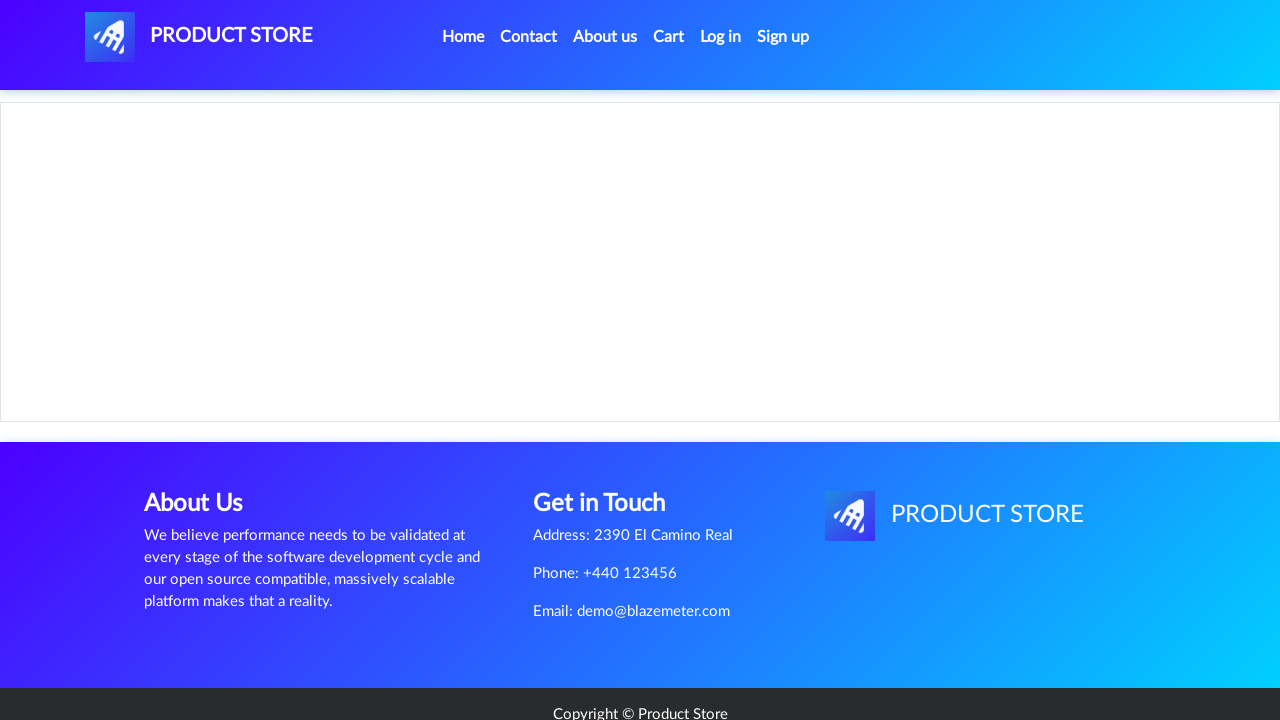

Nexus 6 product page loaded
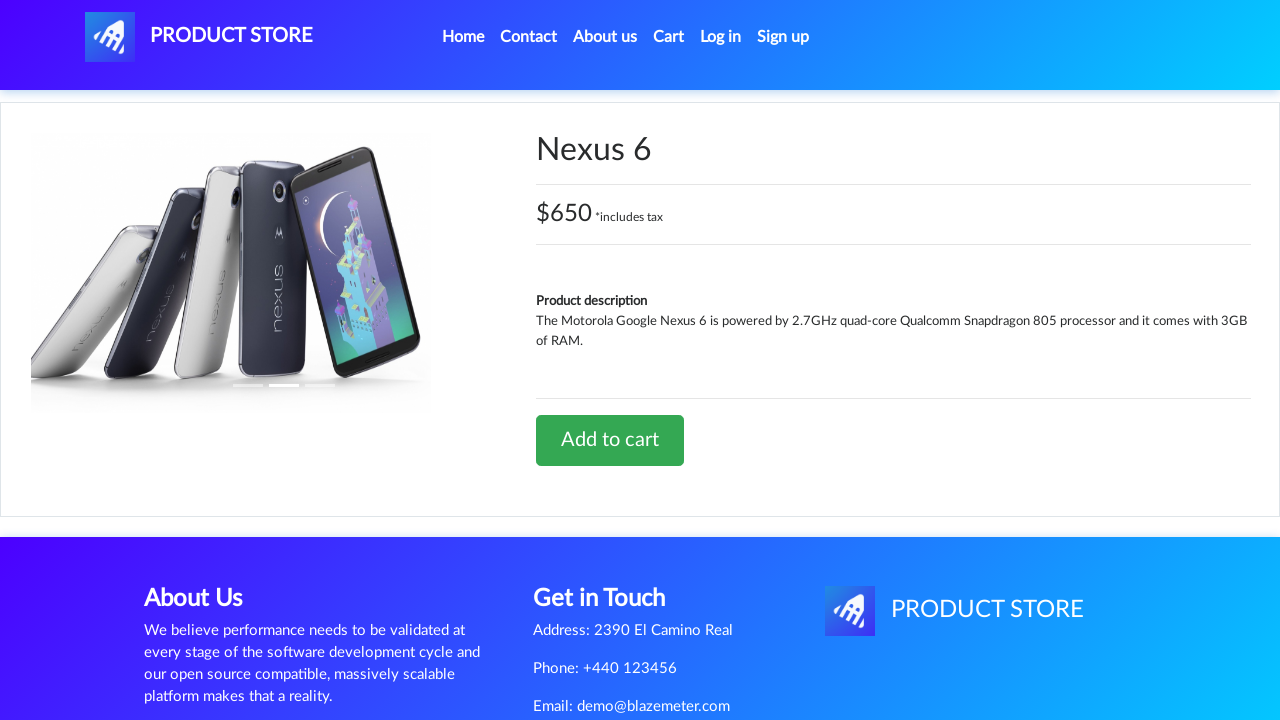

Clicked 'Add to cart' button for Nexus 6 at (610, 440) on a:has-text('Add to cart')
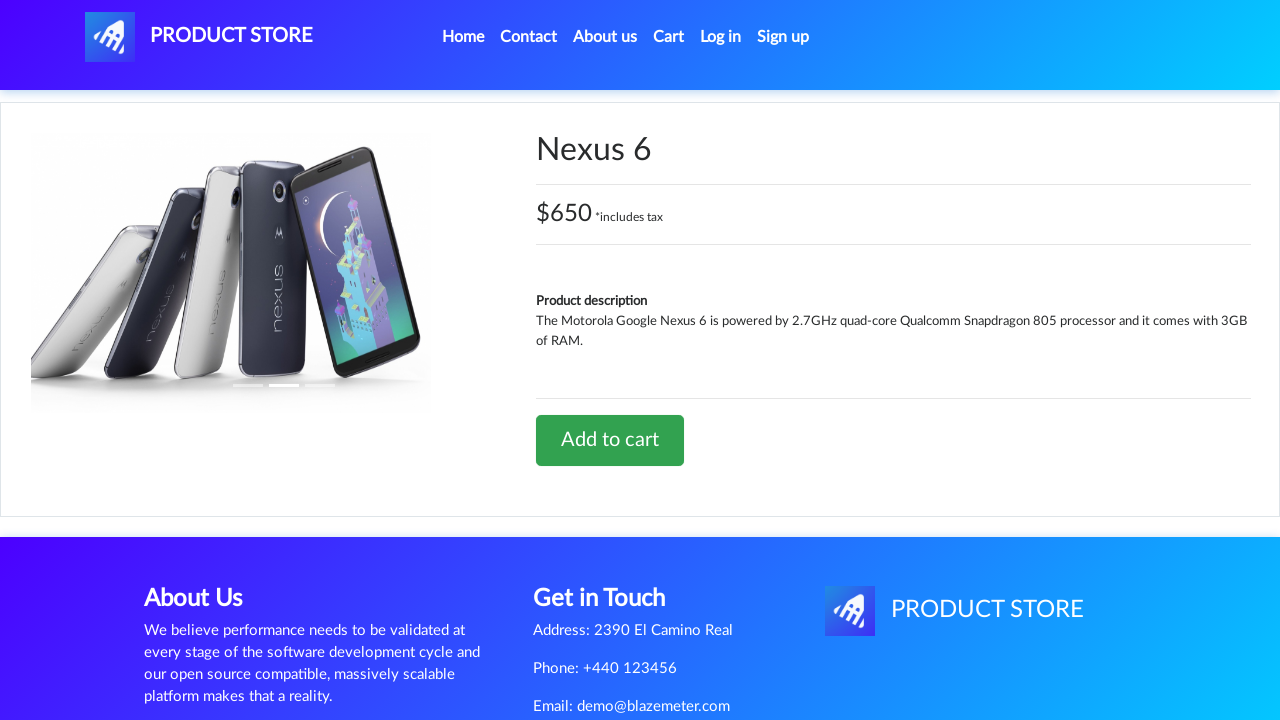

Accepted confirmation alert for adding Nexus 6 to cart
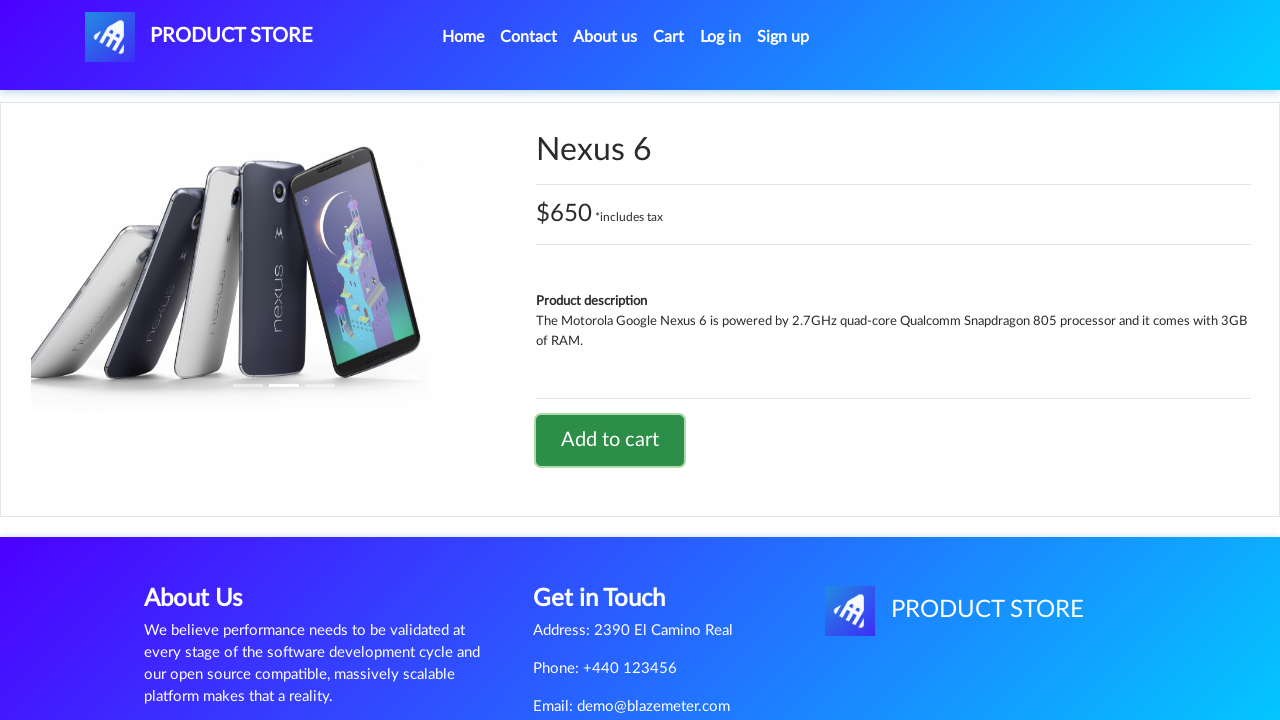

Clicked home navigation link at (463, 37) on li.nav-item.active a.nav-link
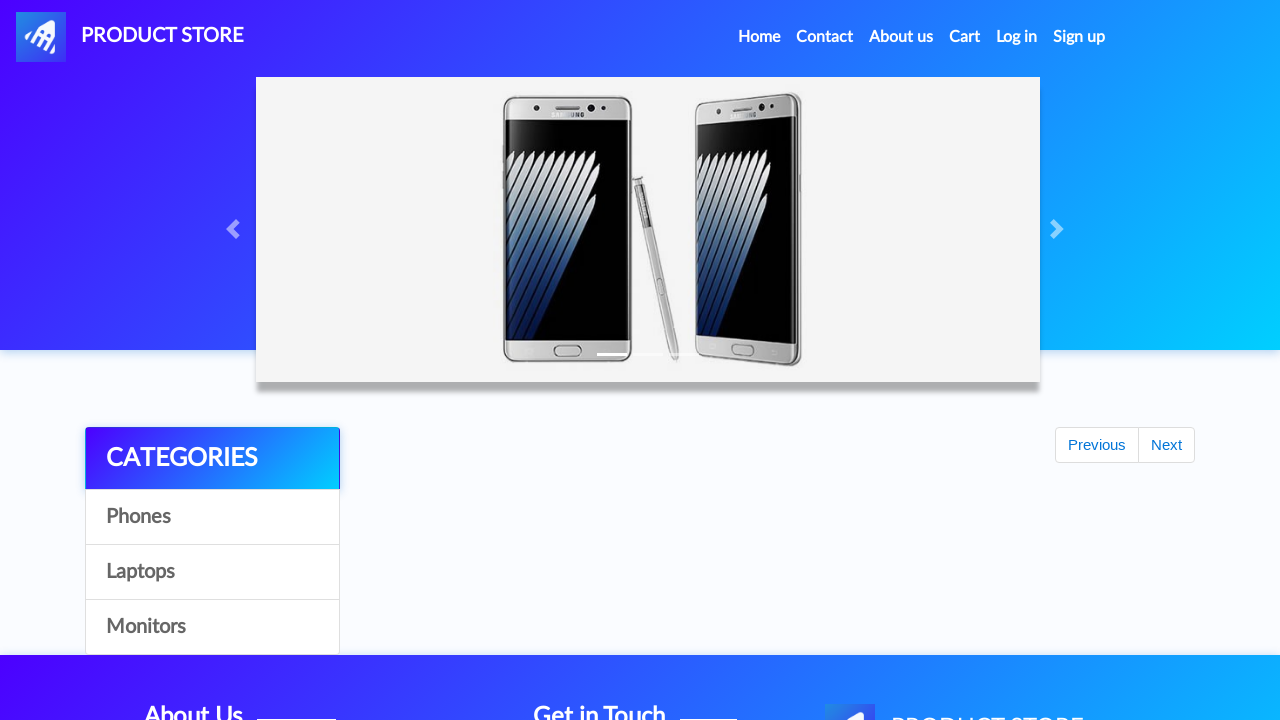

Home page loaded
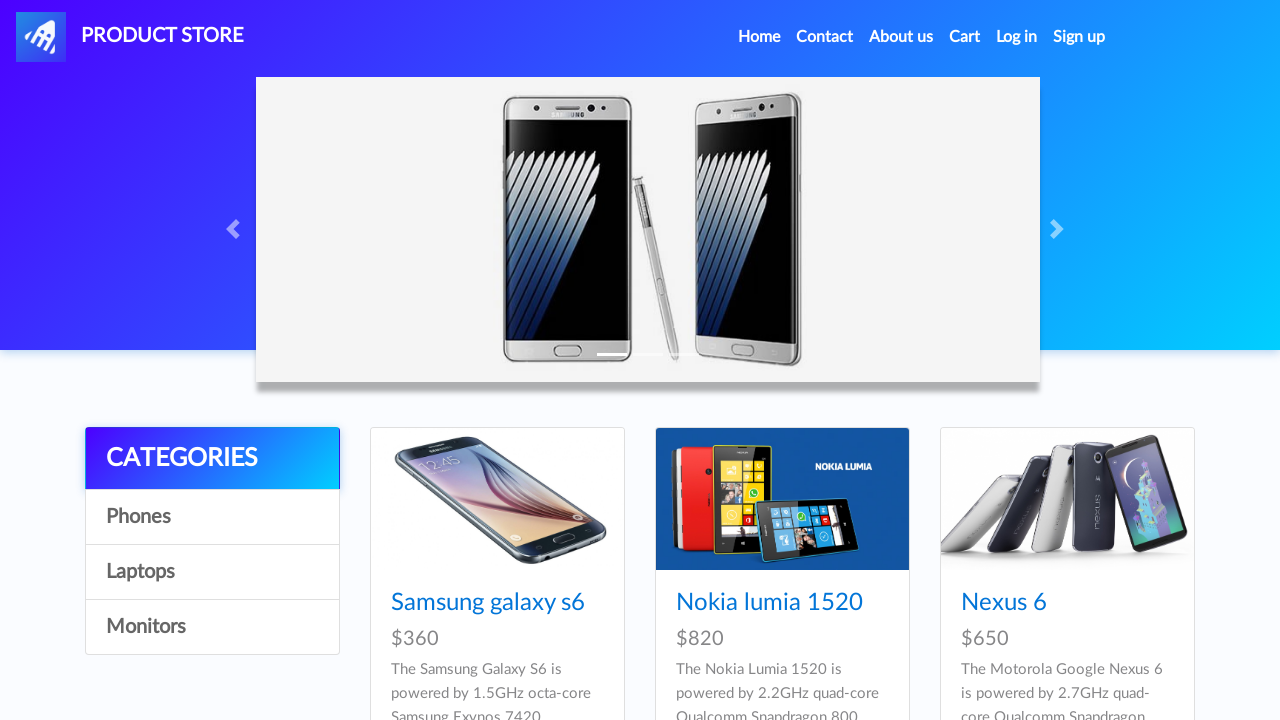

Clicked on Nokia Lumia 1520 product at (769, 603) on a:has-text('Nokia lumia 1520')
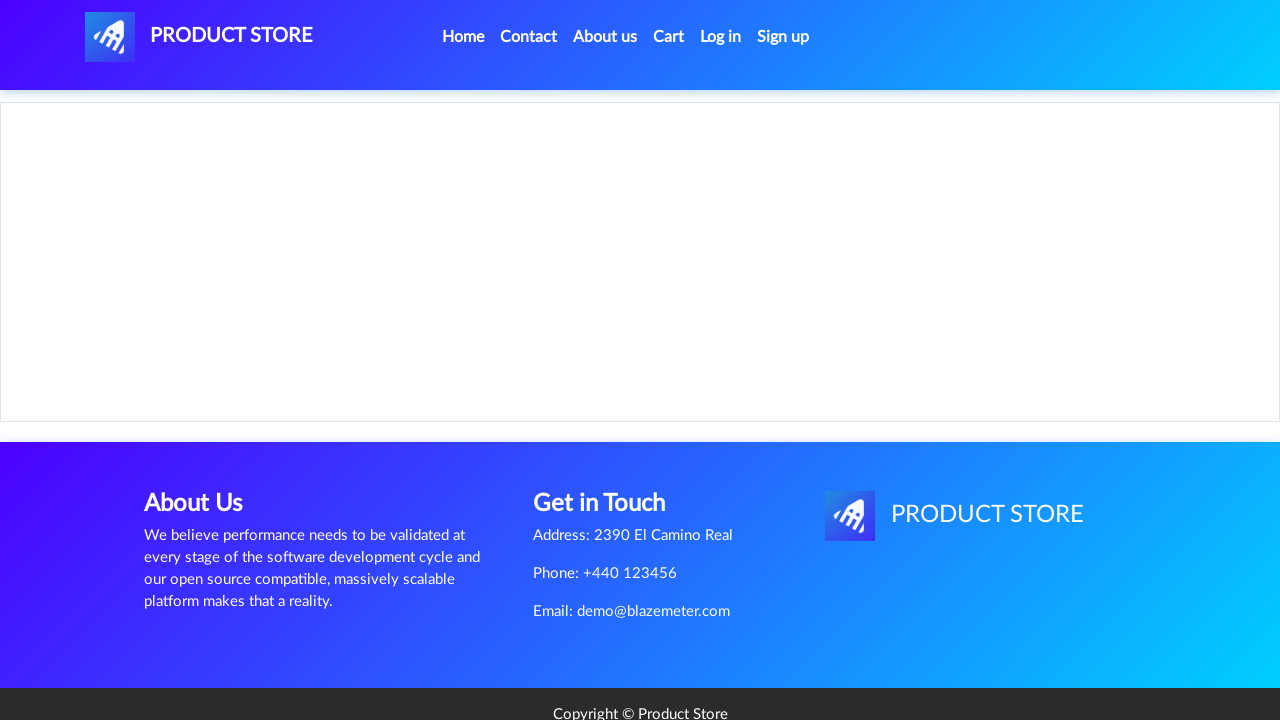

Nokia Lumia 1520 product page loaded
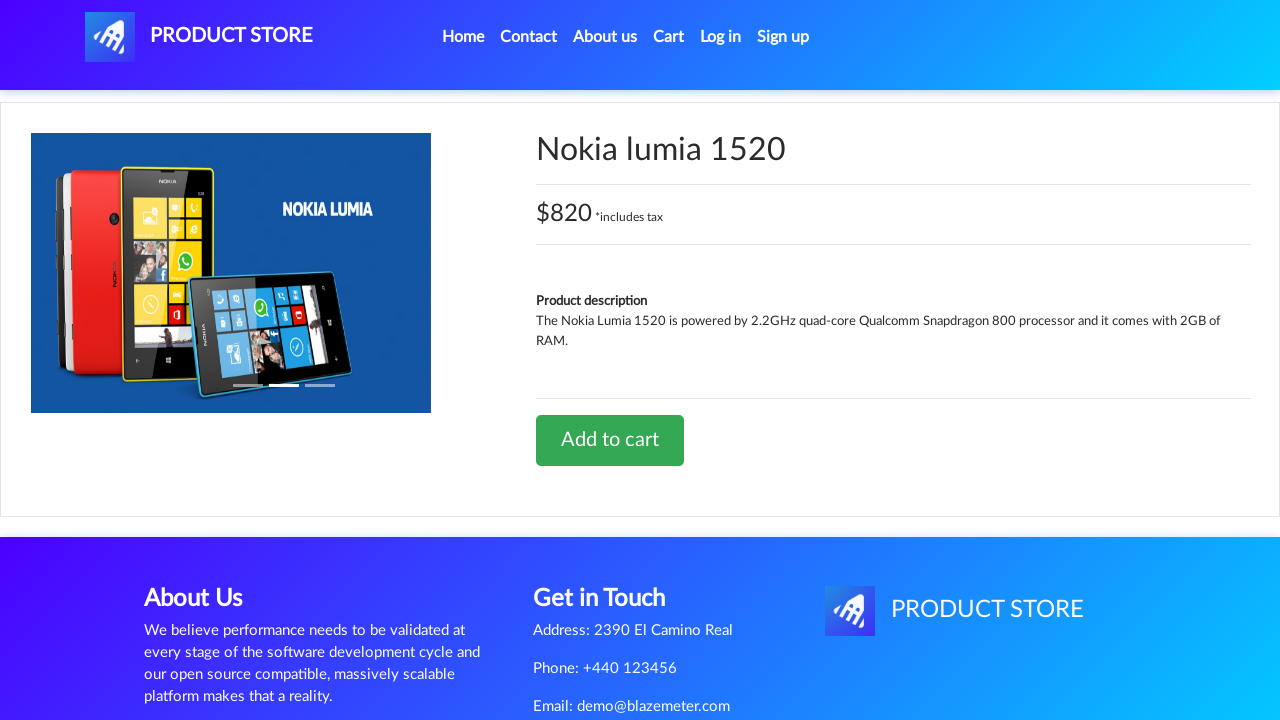

Clicked 'Add to cart' button for Nokia Lumia 1520 at (610, 440) on a:has-text('Add to cart')
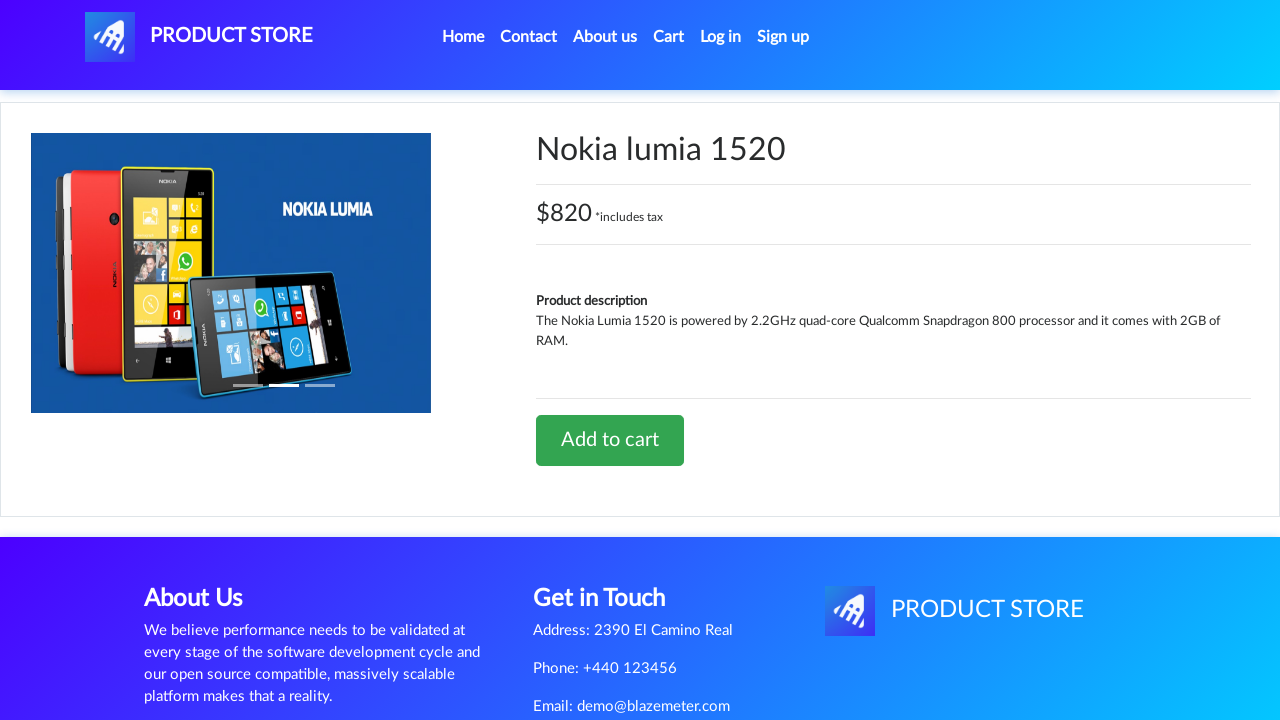

Accepted confirmation alert for adding Nokia Lumia 1520 to cart
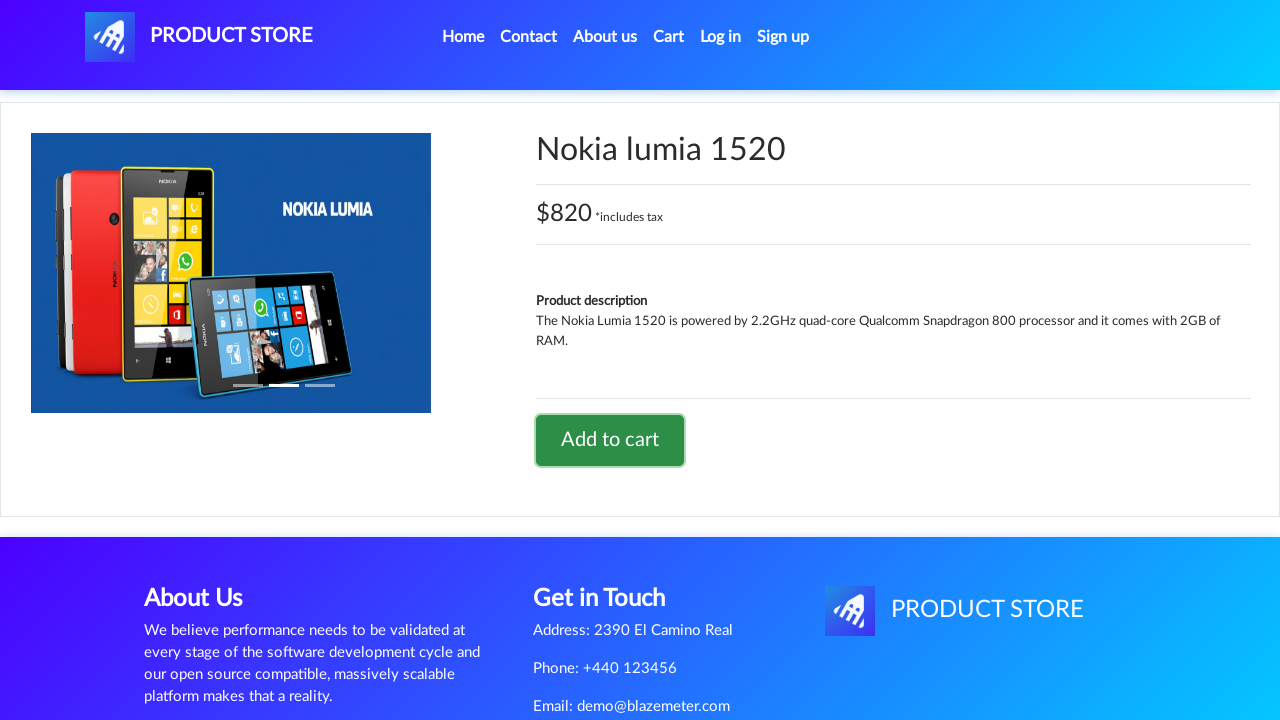

Clicked home navigation link at (463, 37) on li.nav-item.active a.nav-link
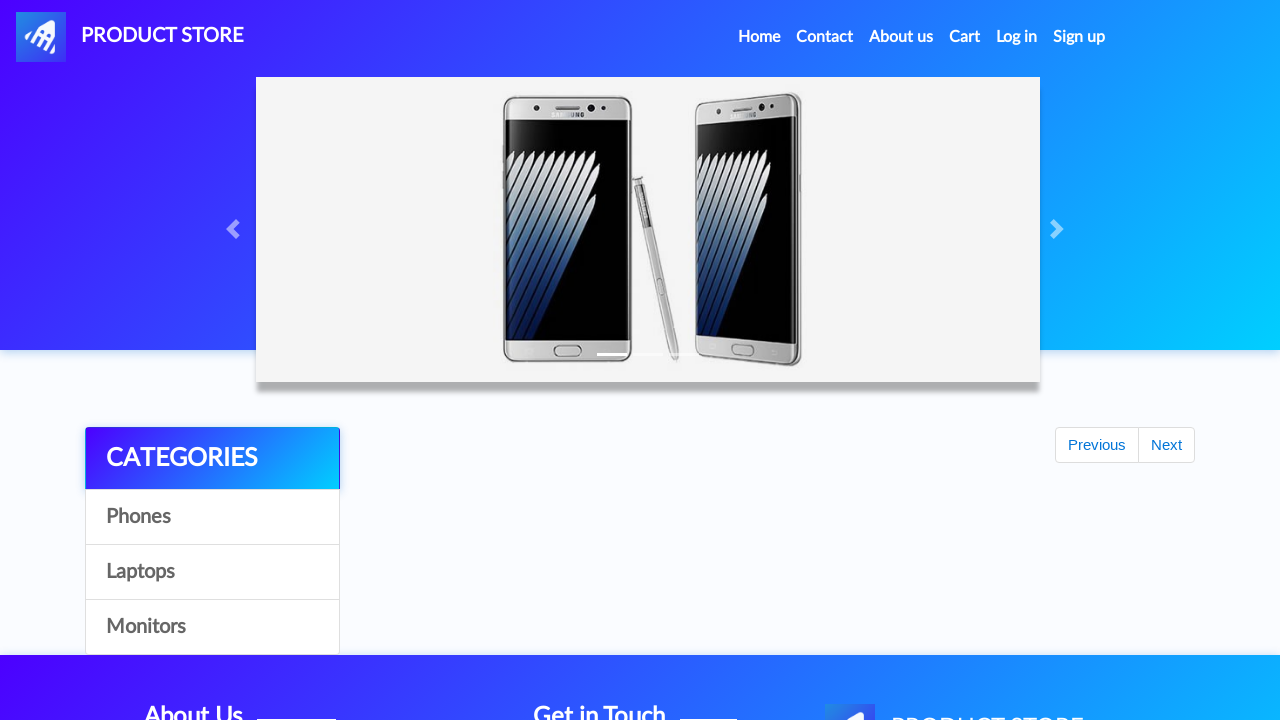

Home page loaded
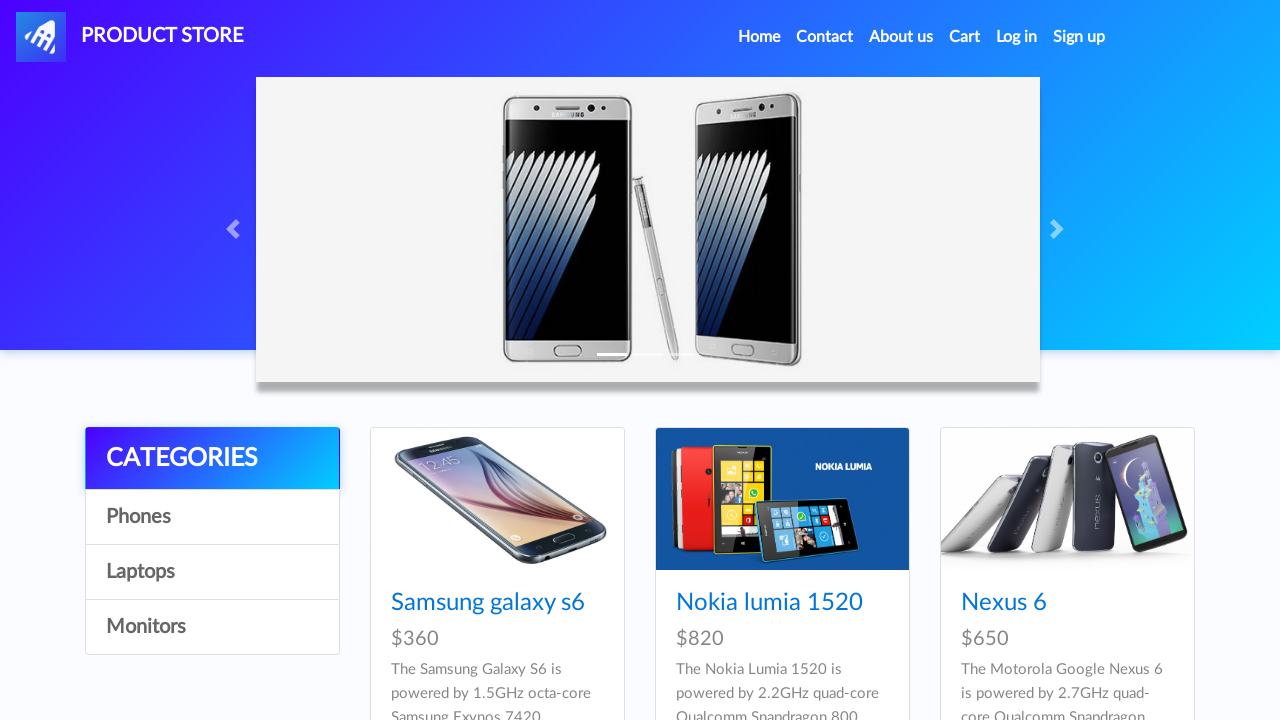

Clicked on cart link at (965, 37) on #cartur
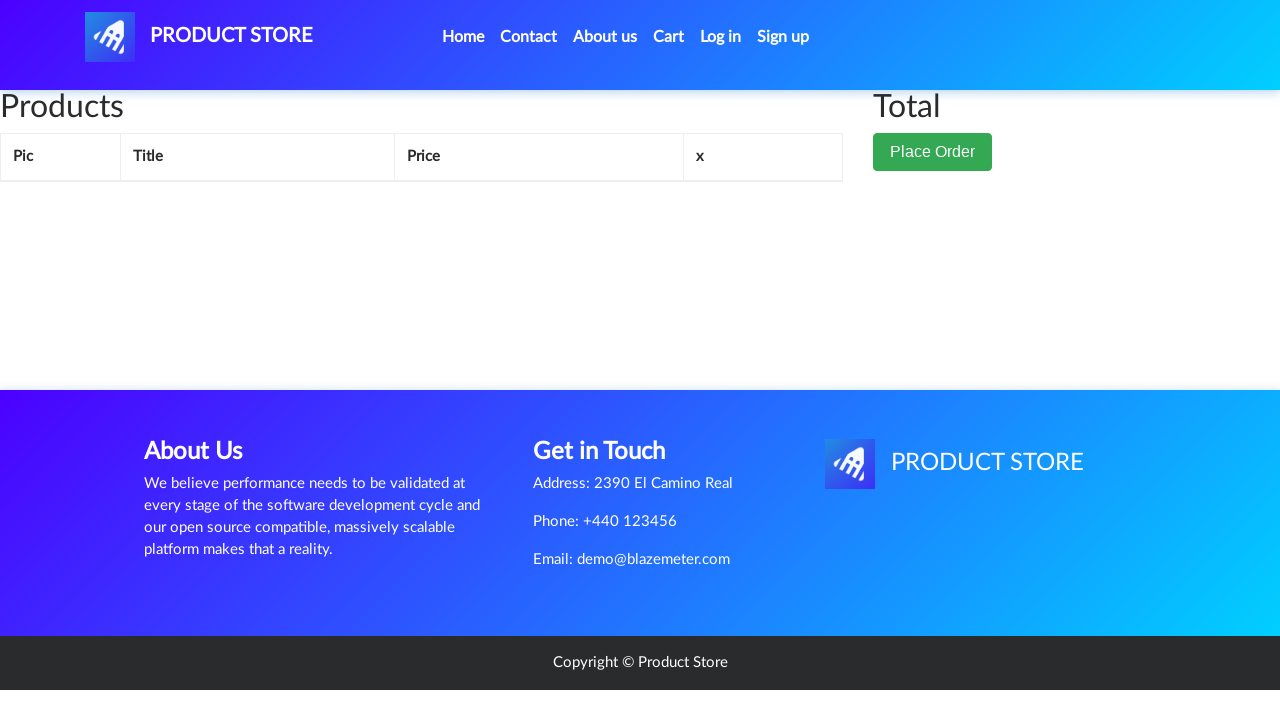

Cart page loaded
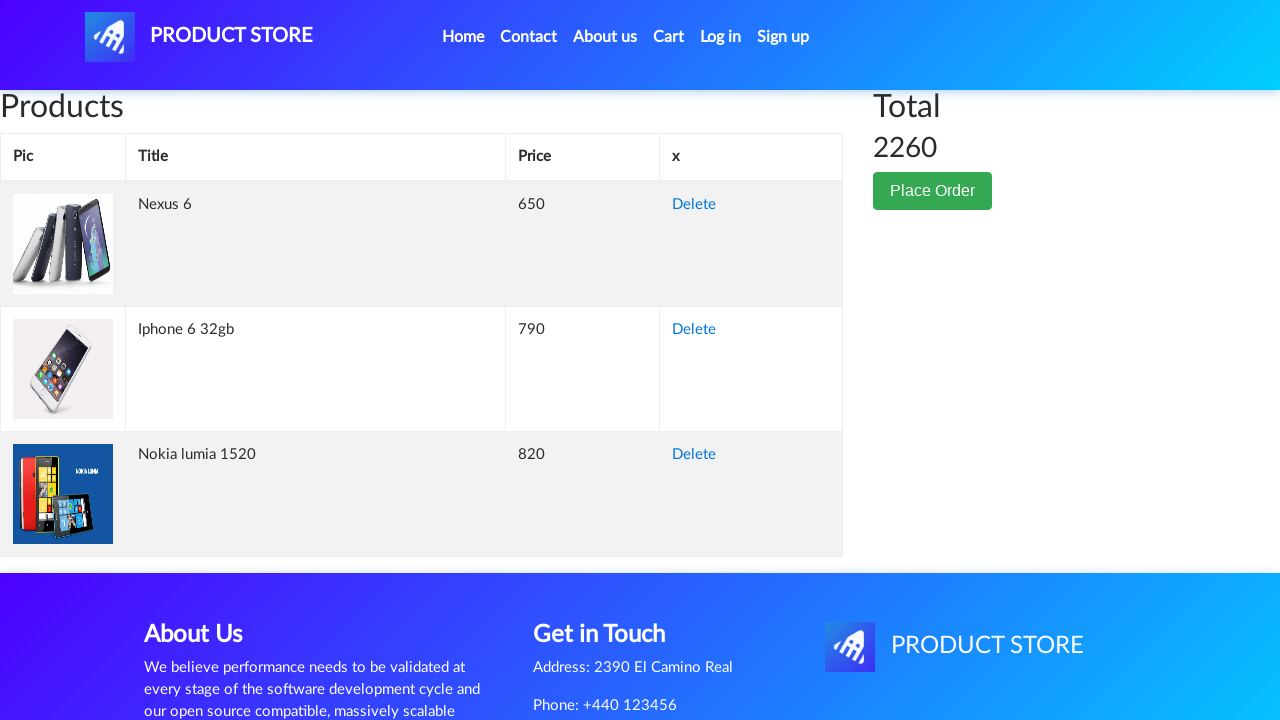

Clicked delete button for first item in cart at (694, 205) on (//a[text()='Delete'])[1]
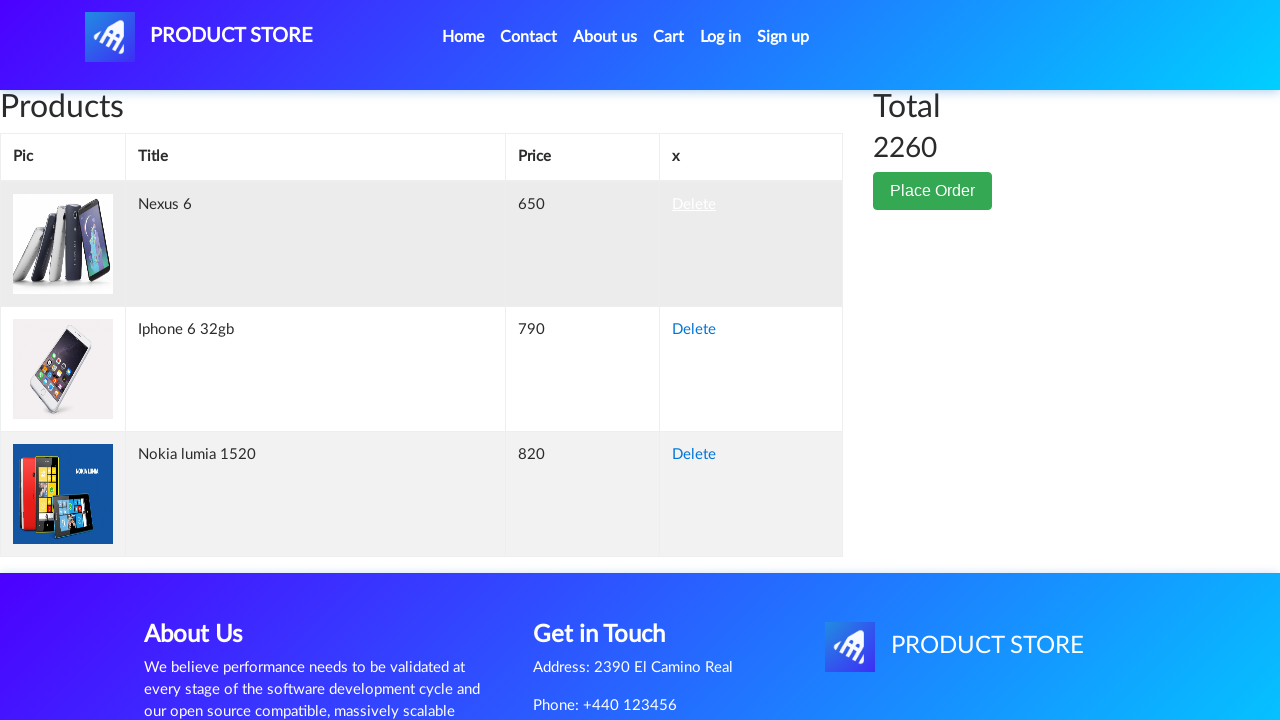

First item deleted from cart
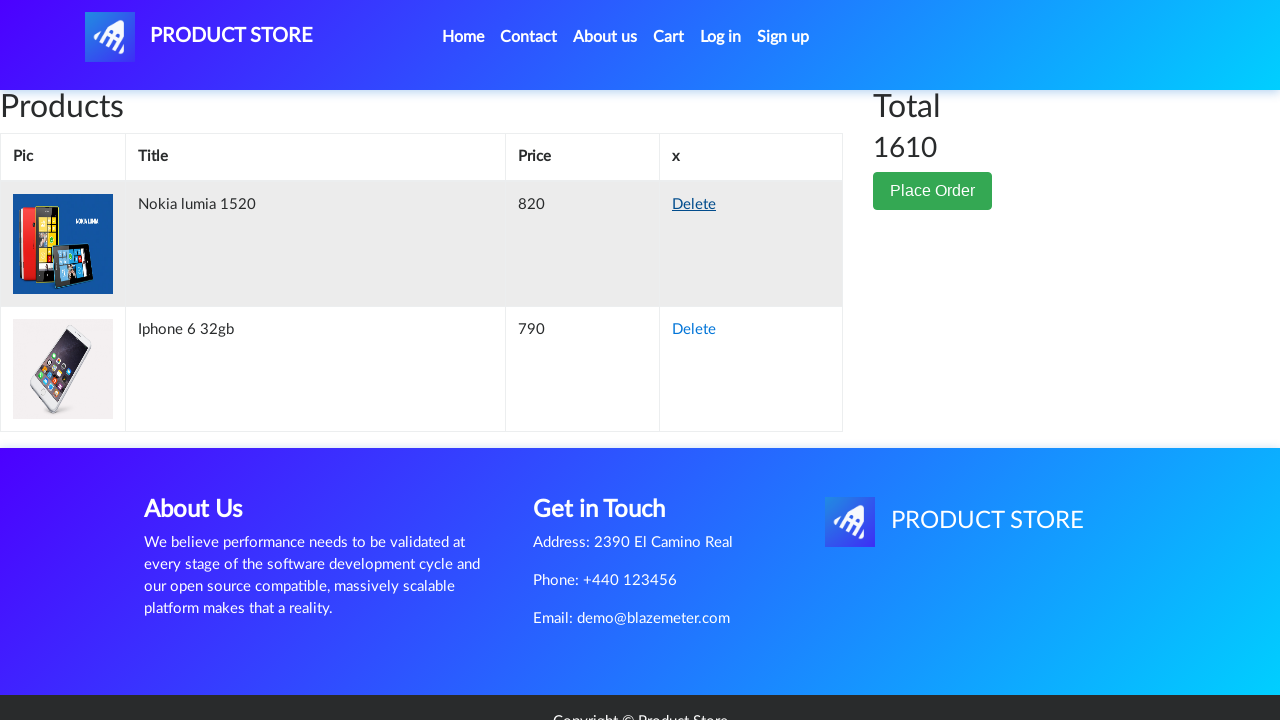

Clicked 'Place Order' button at (933, 191) on button.btn.btn-success
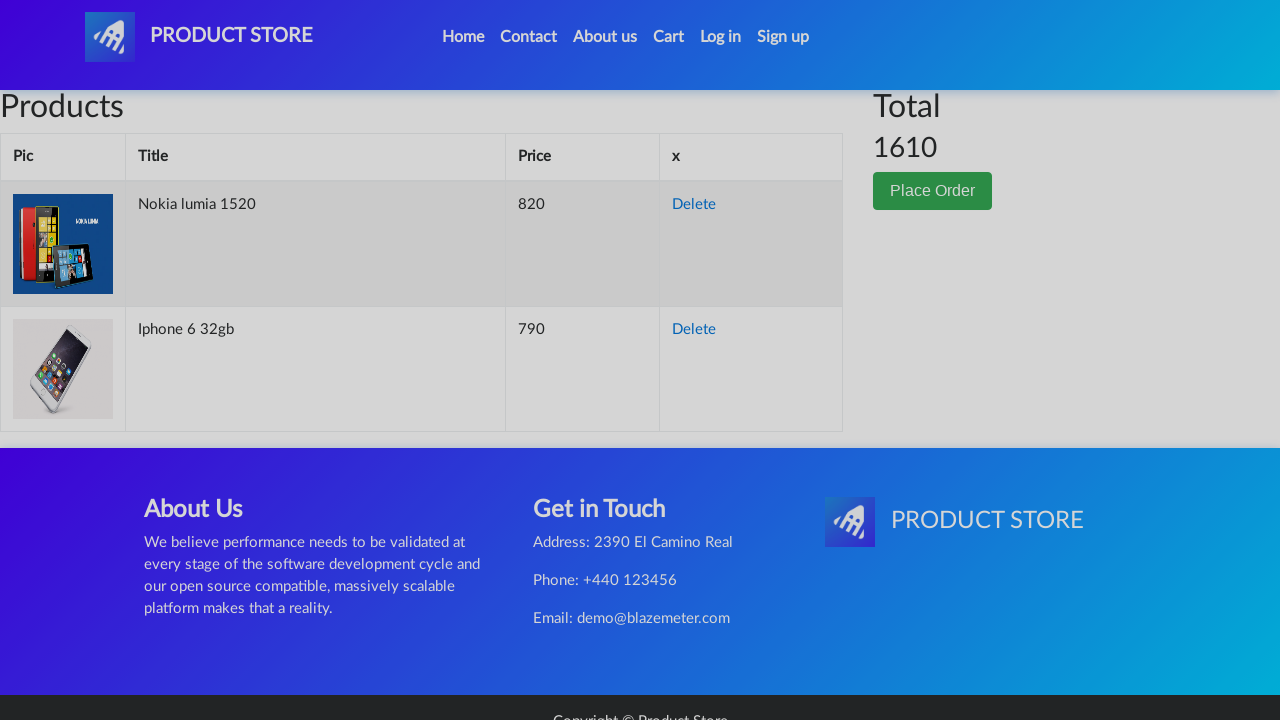

Order modal appeared
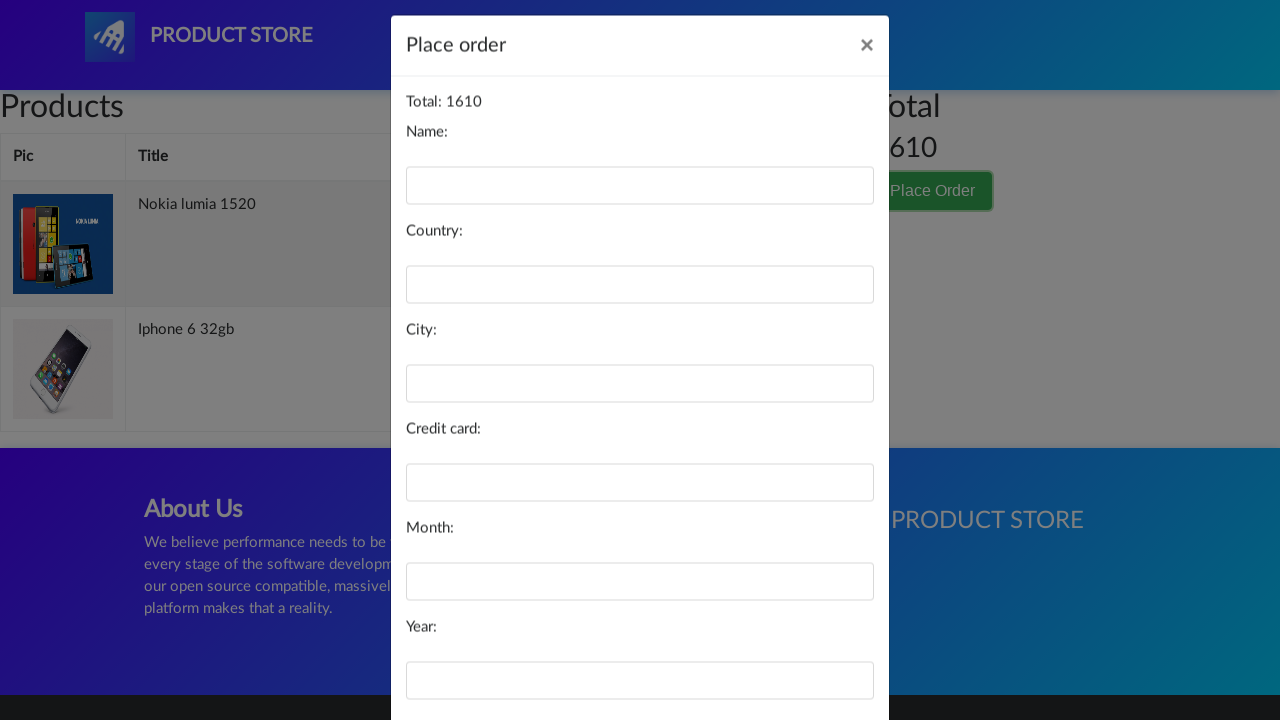

Filled in customer name 'Marcus Johnson' on #name
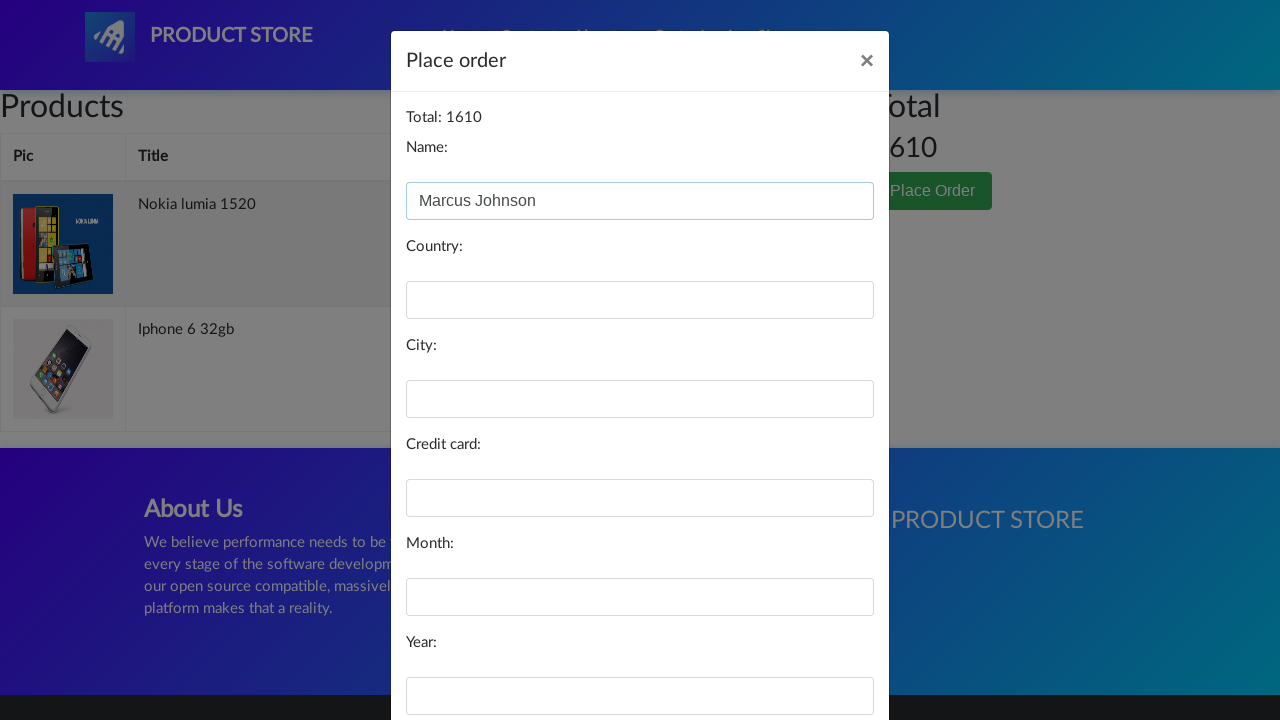

Filled in country 'United States' on #country
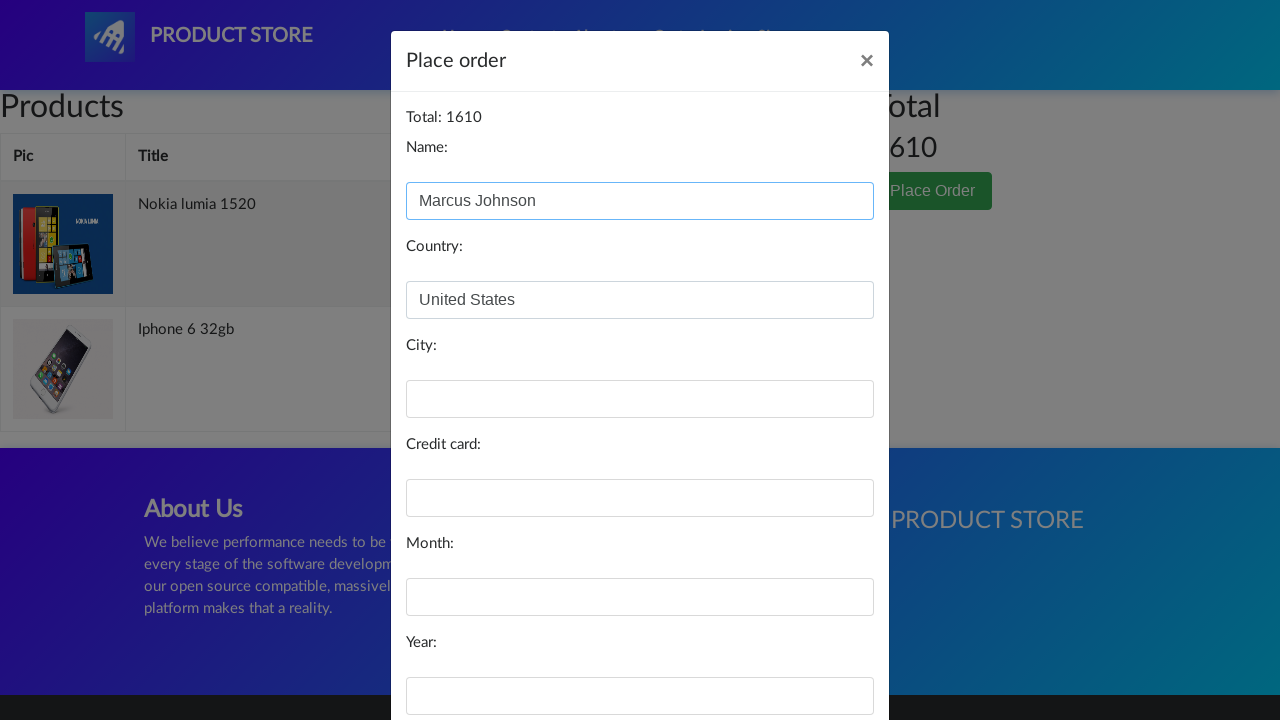

Filled in city 'San Francisco' on #city
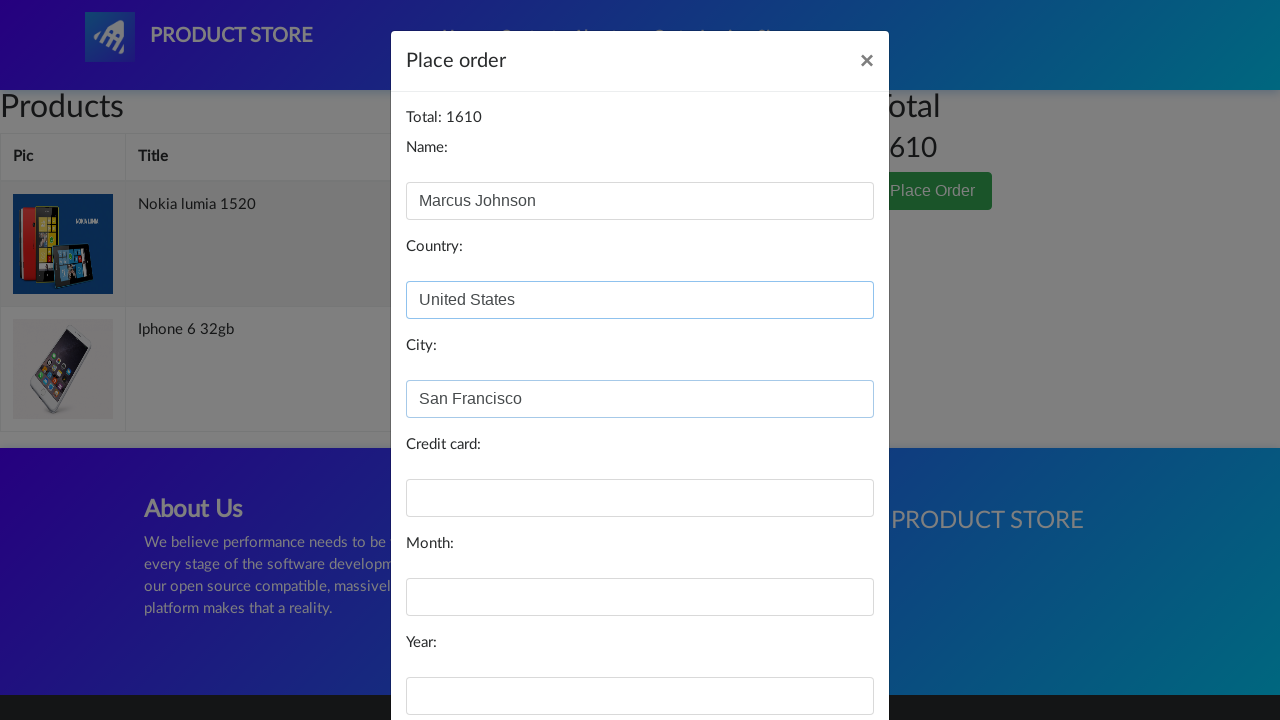

Filled in credit card number on #card
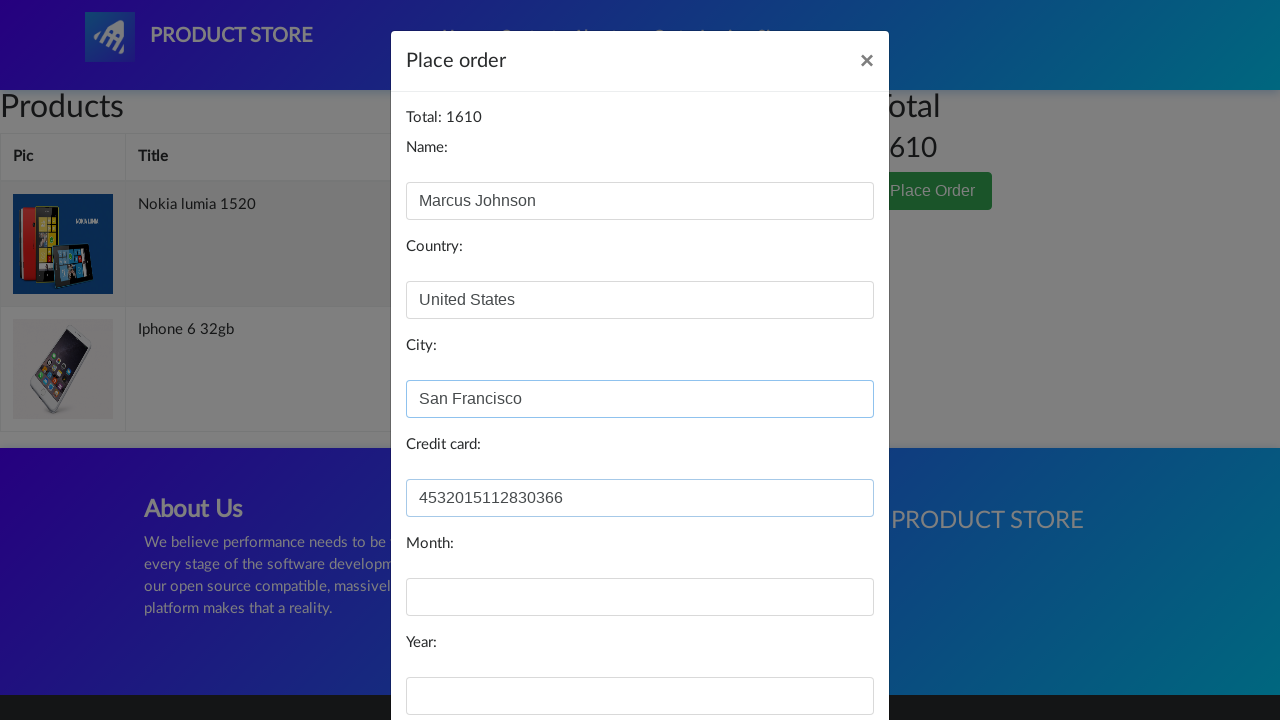

Filled in expiration month 'September' on #month
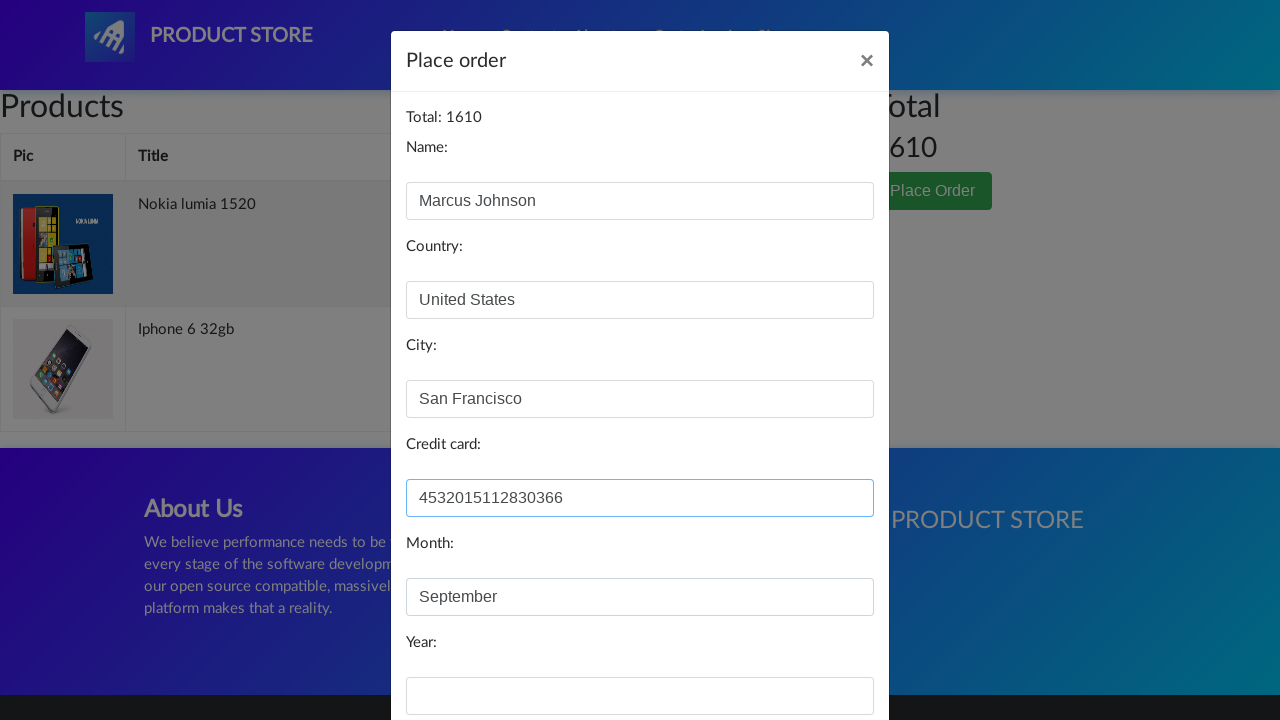

Filled in expiration year '2025' on #year
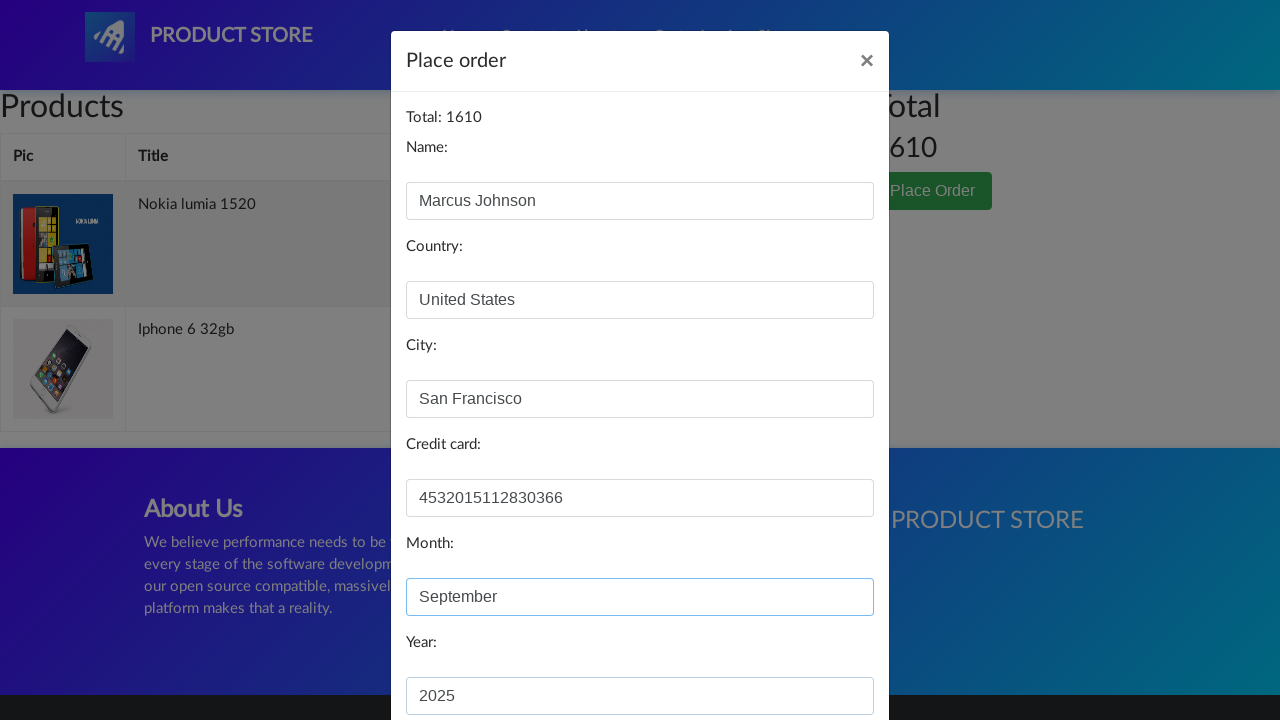

Clicked 'Purchase' button to complete order at (823, 655) on button[onclick='purchaseOrder()']
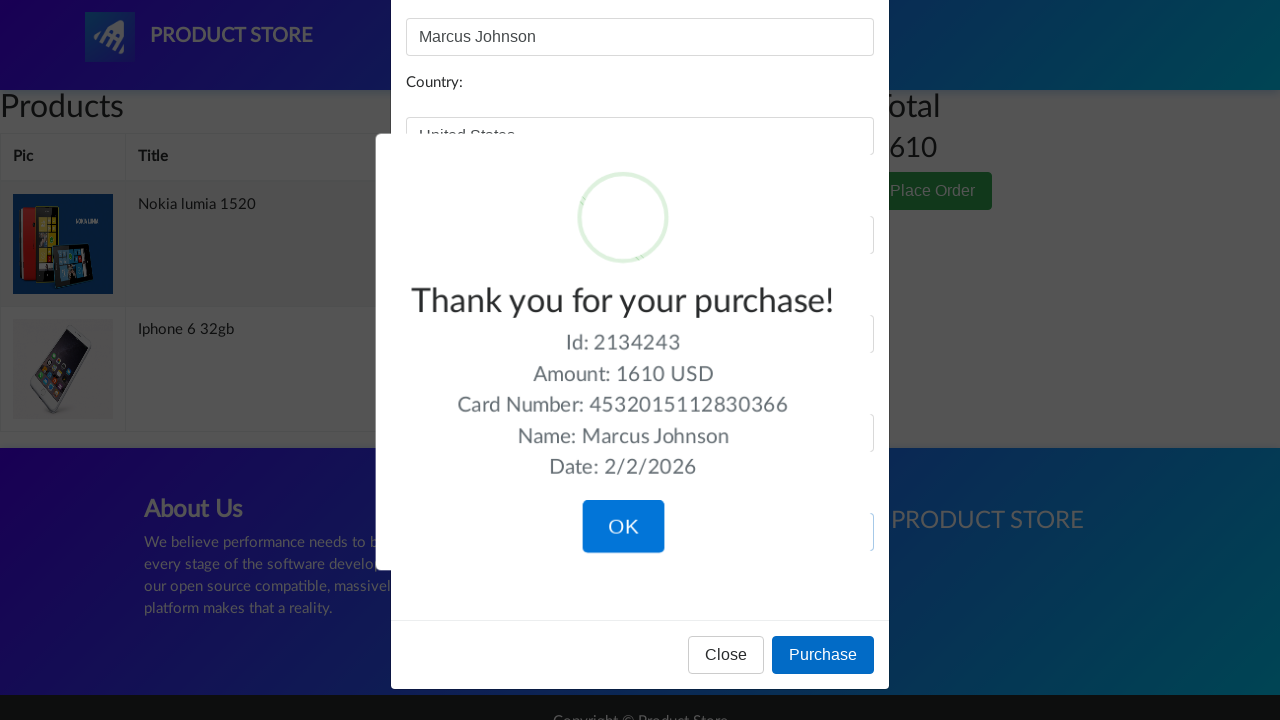

Order confirmation alert appeared
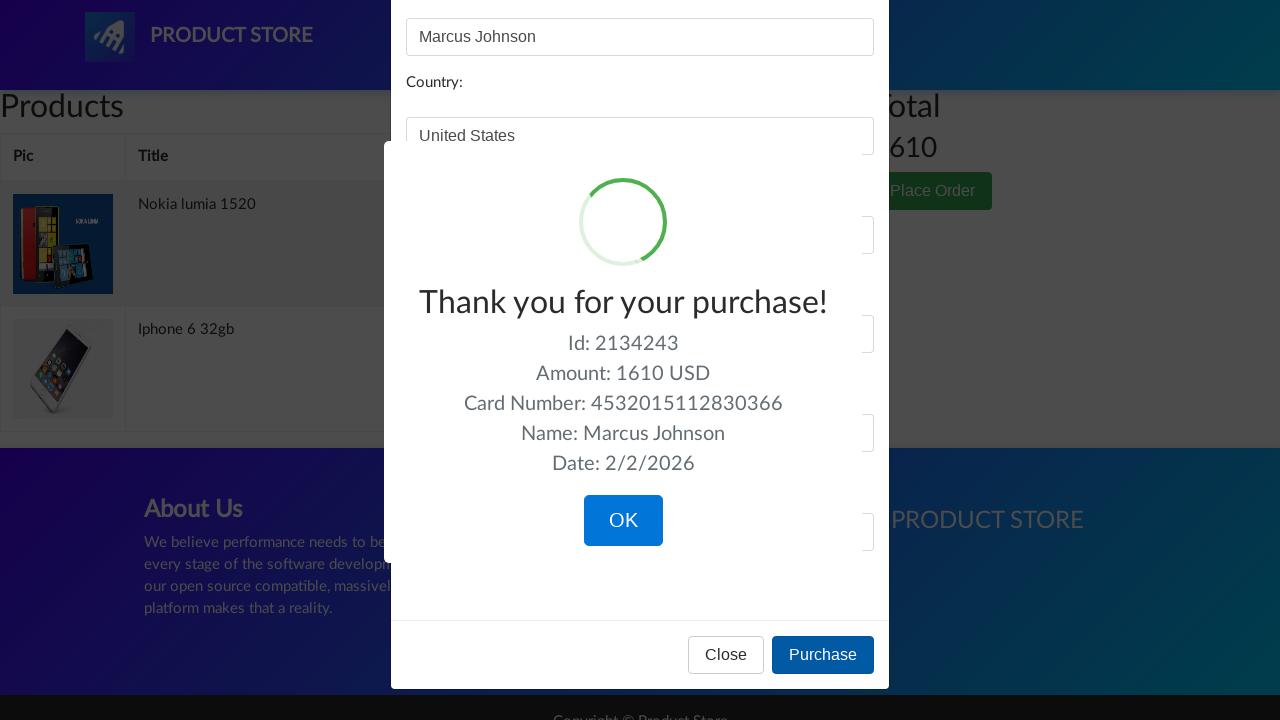

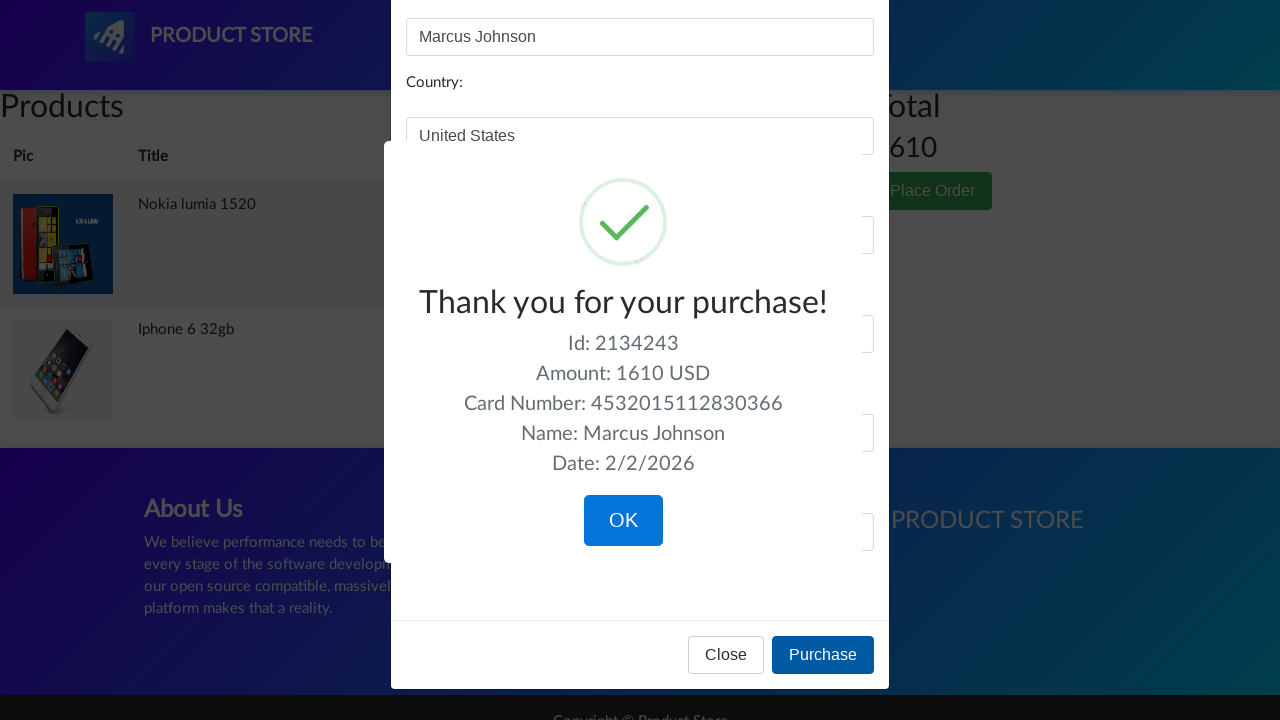